Tests the Gallery page by clicking on images, testing category filters, and view mode toggle

Starting URL: https://wedding-bz7gqvz3x-asithalkonaras-projects.vercel.app/gallery

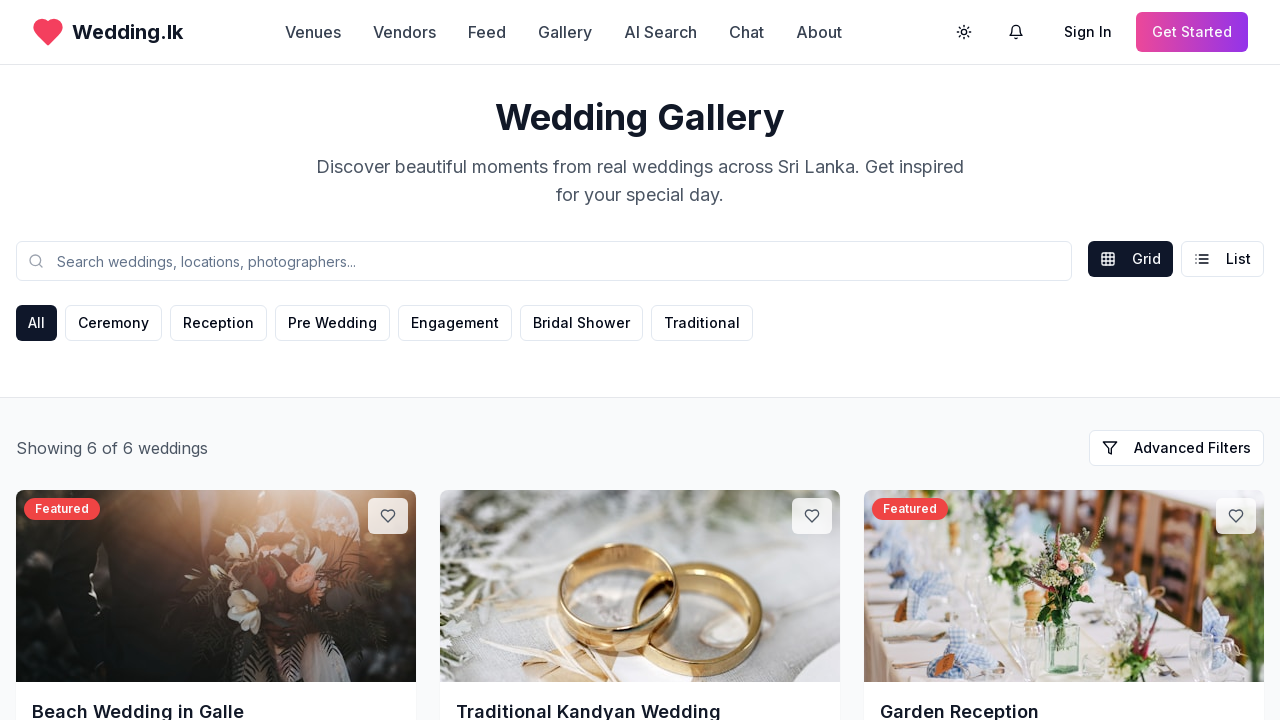

Waited for page network idle state
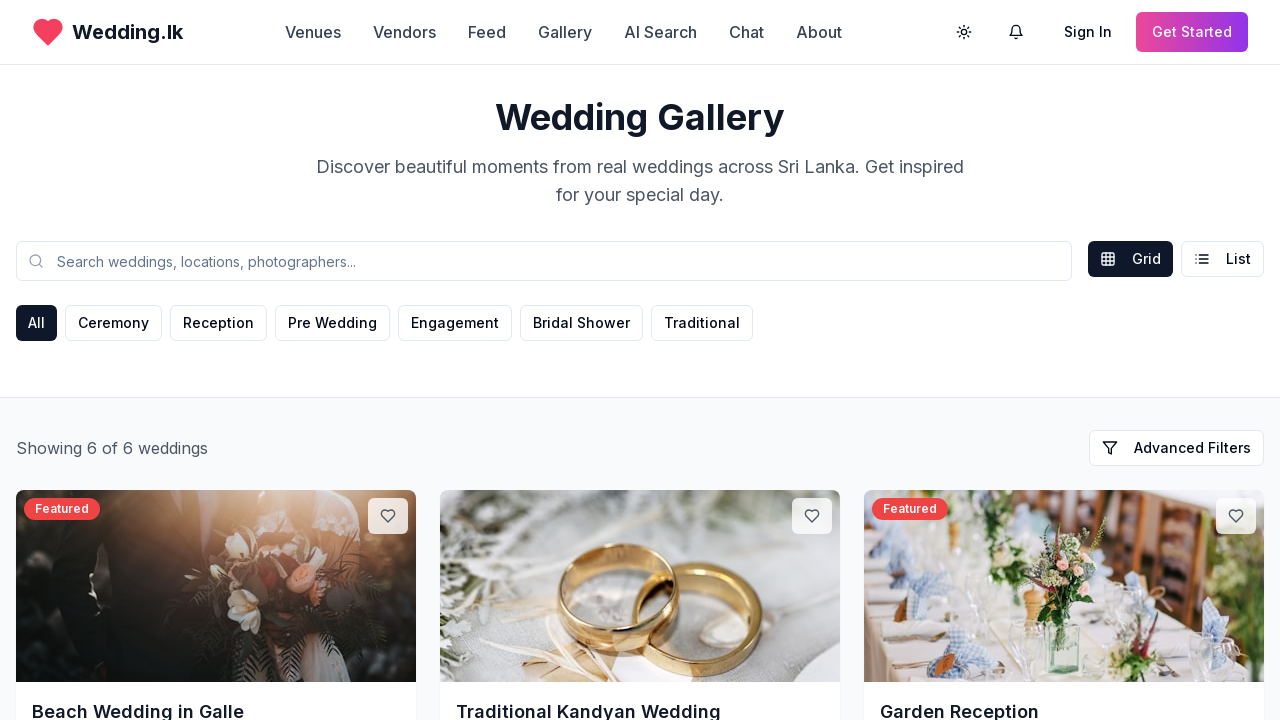

Waited for h1 heading to load
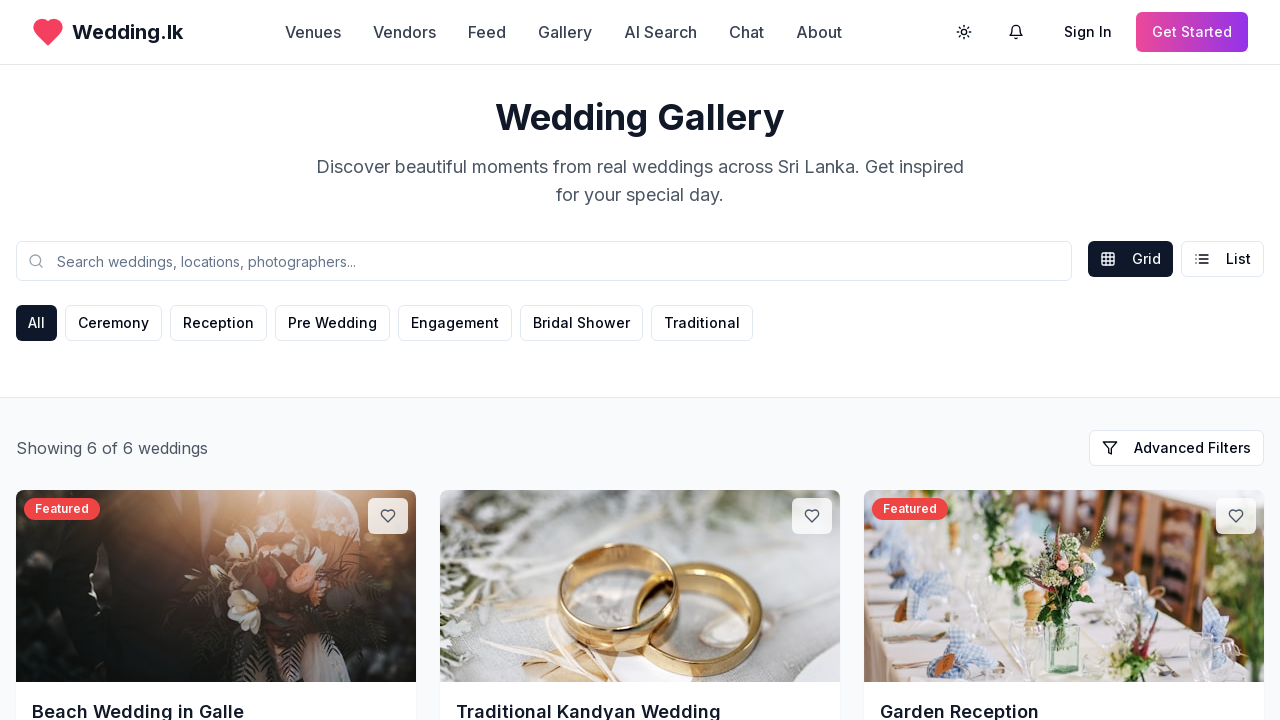

Located all images on gallery page
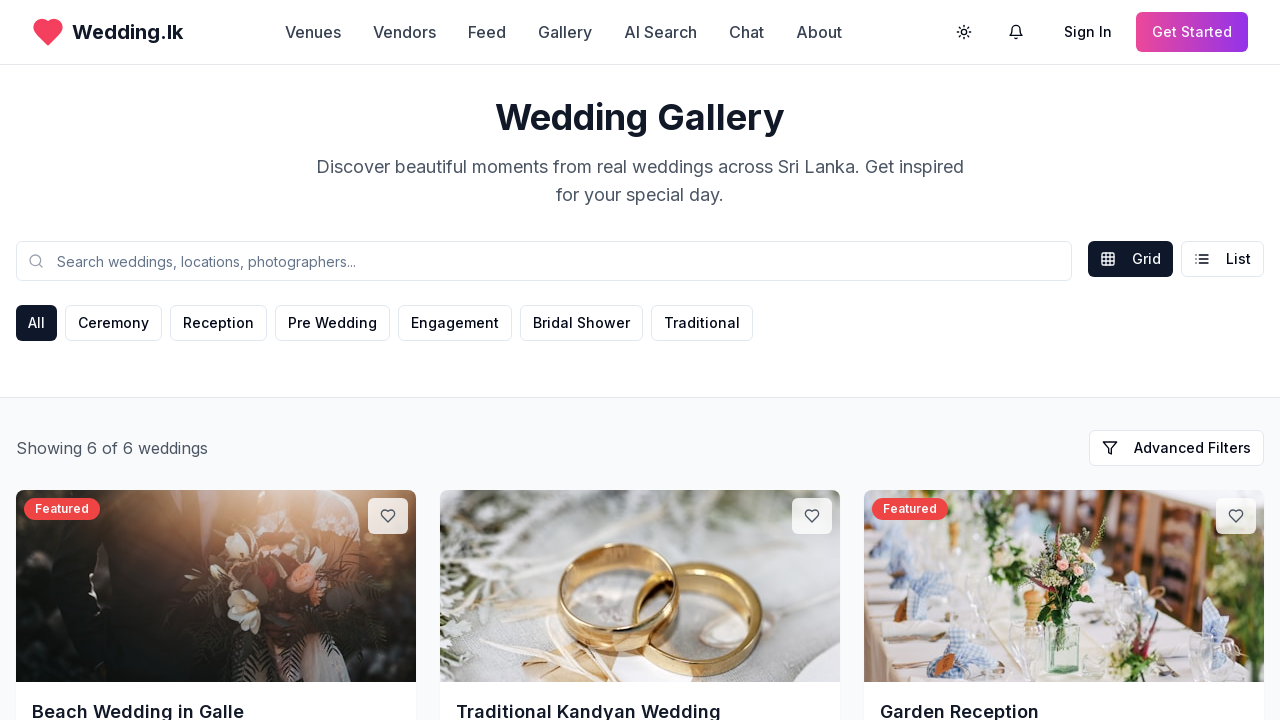

Clicked on first gallery image at (216, 586) on img >> nth=0
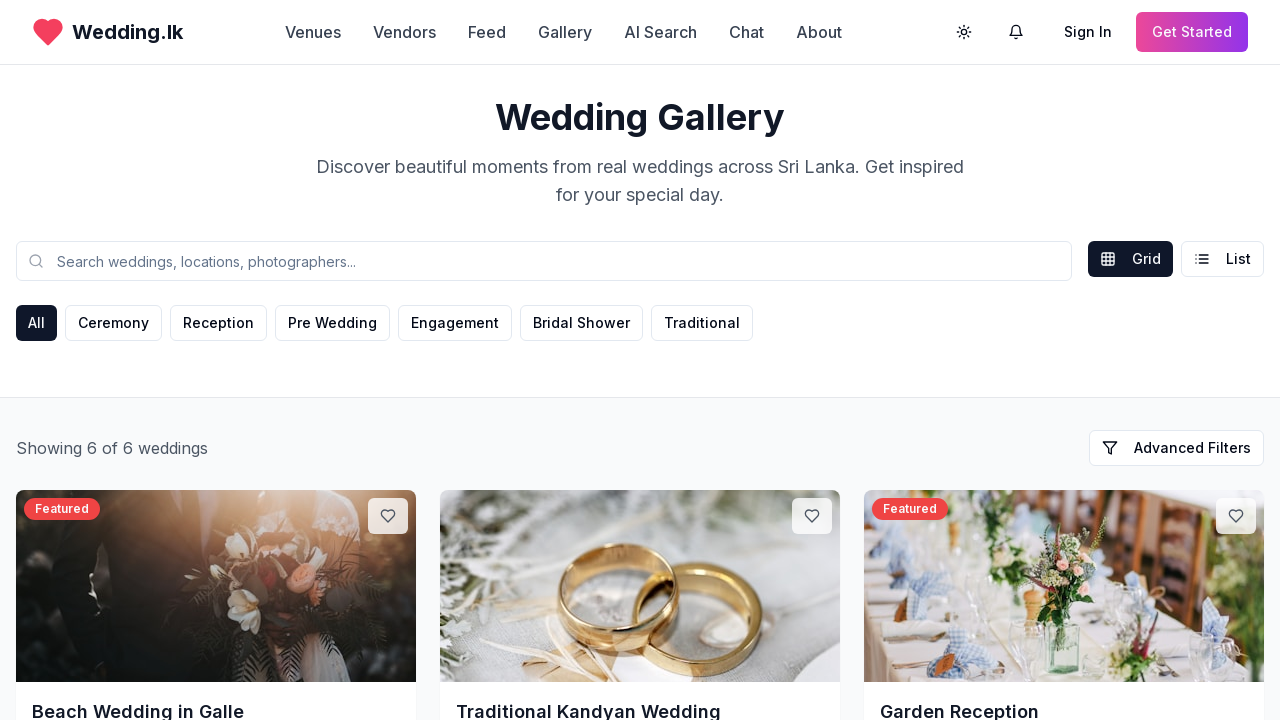

Waited 1 second for image to fully load
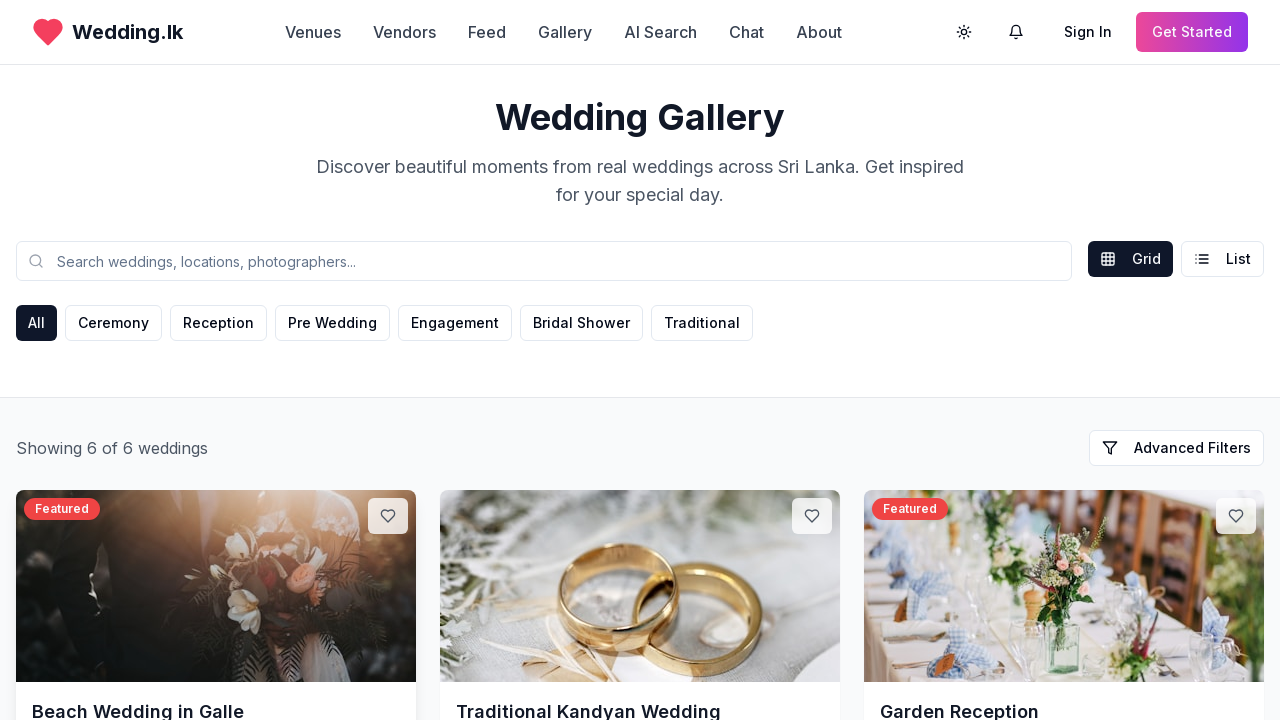

Located category filter buttons
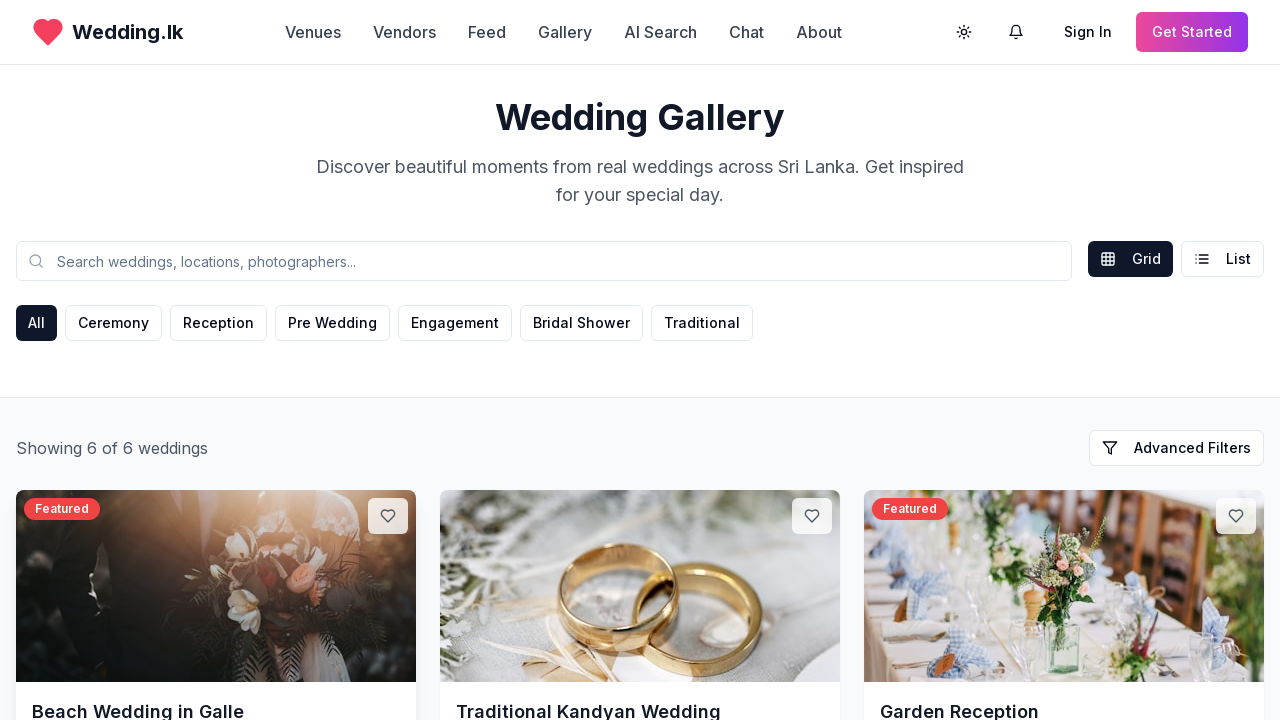

Located view mode toggle buttons
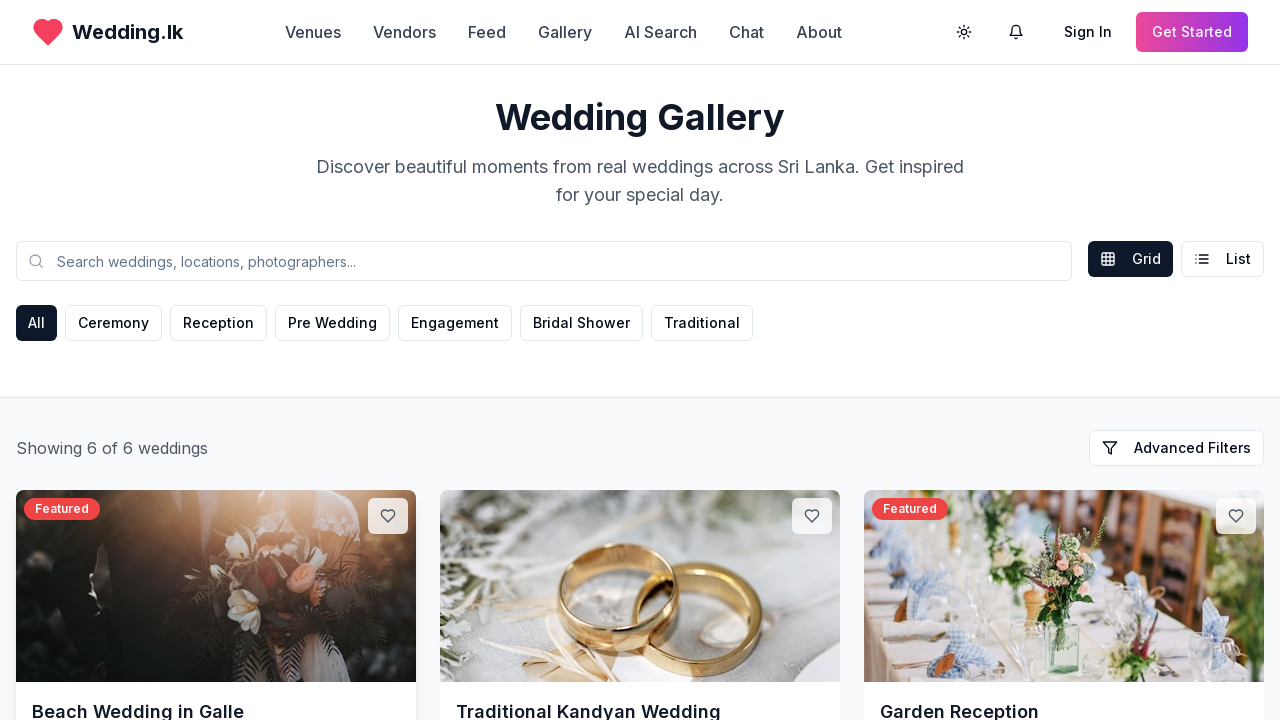

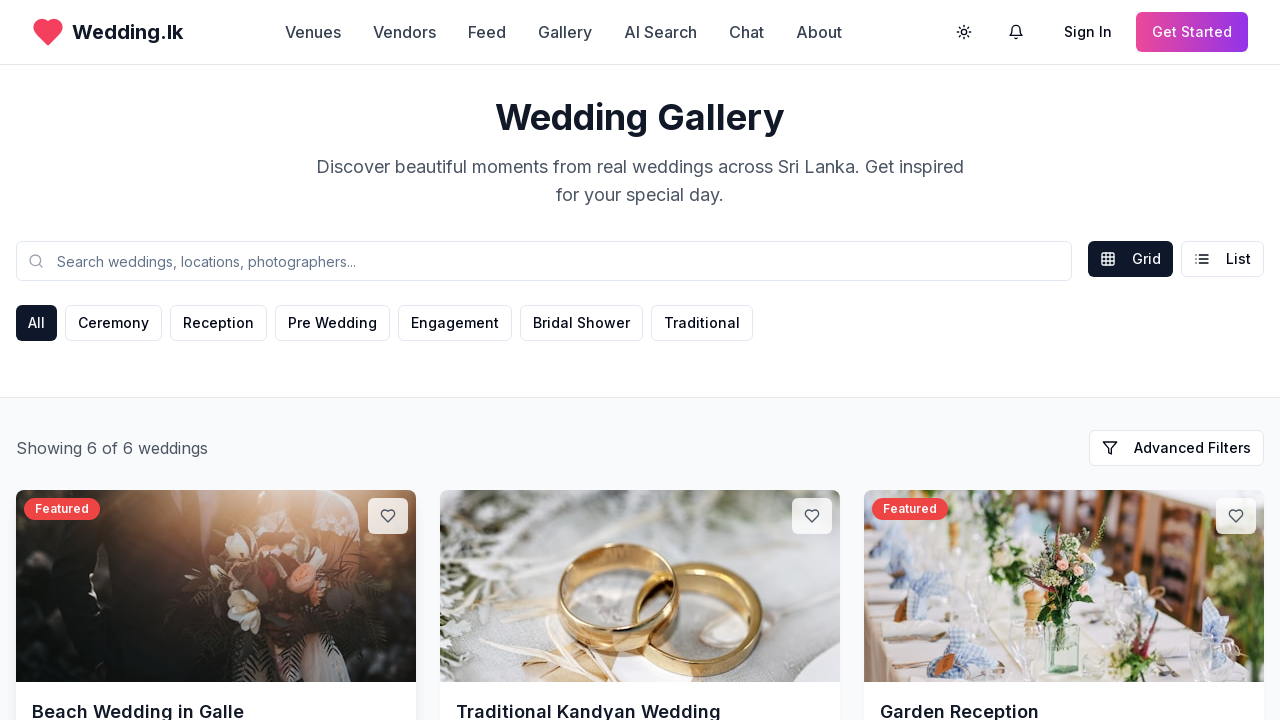